Tests drag and drop functionality by dragging an element to a drop target within an iframe

Starting URL: http://jqueryui.com/droppable

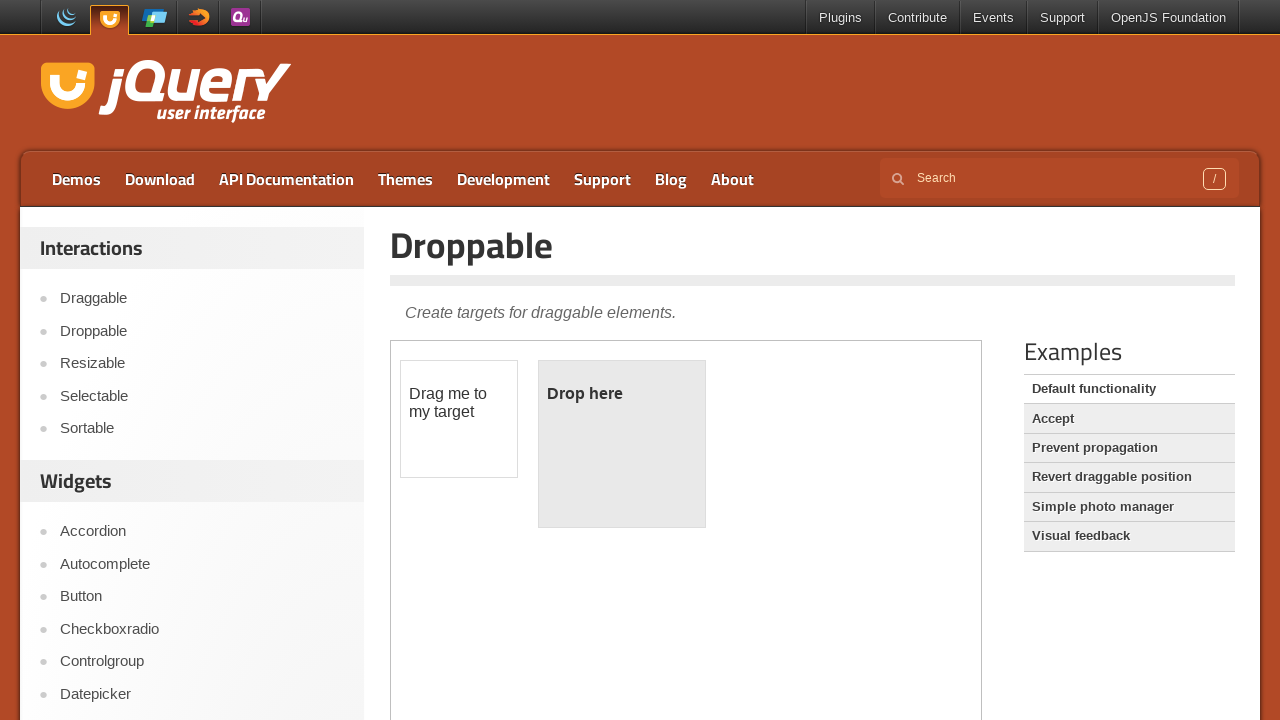

Located and switched to iframe
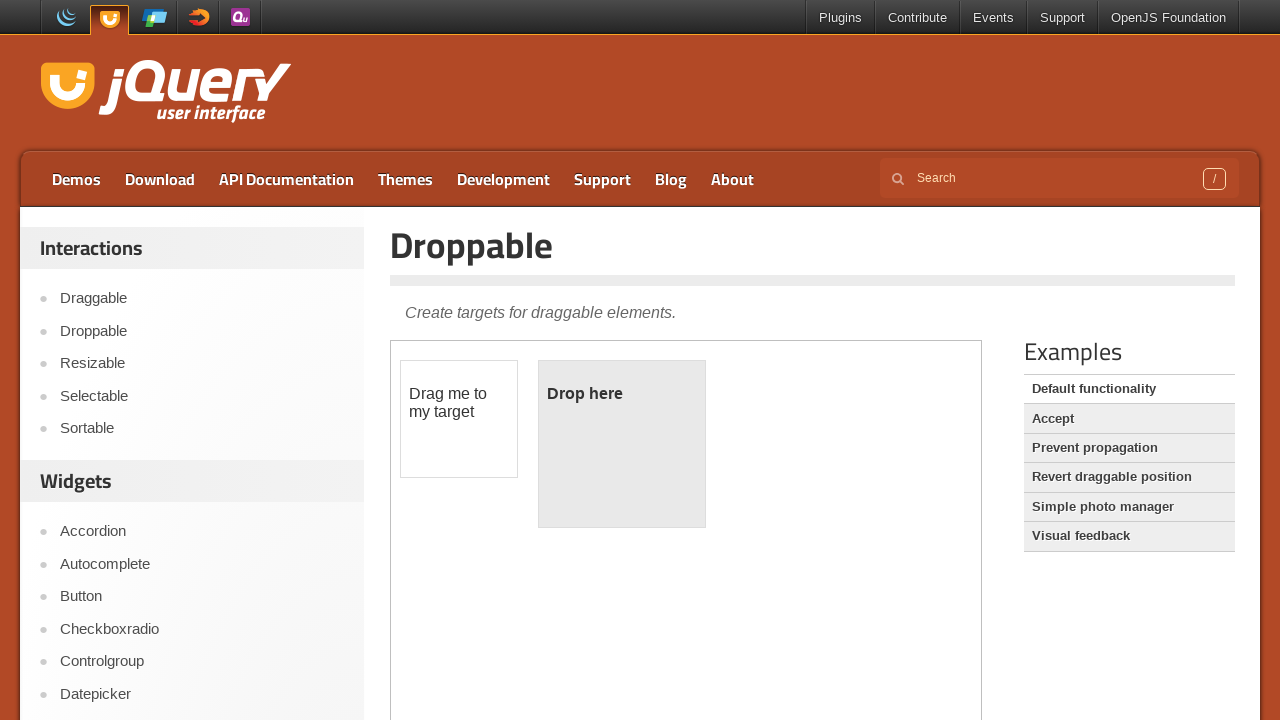

Located draggable source element
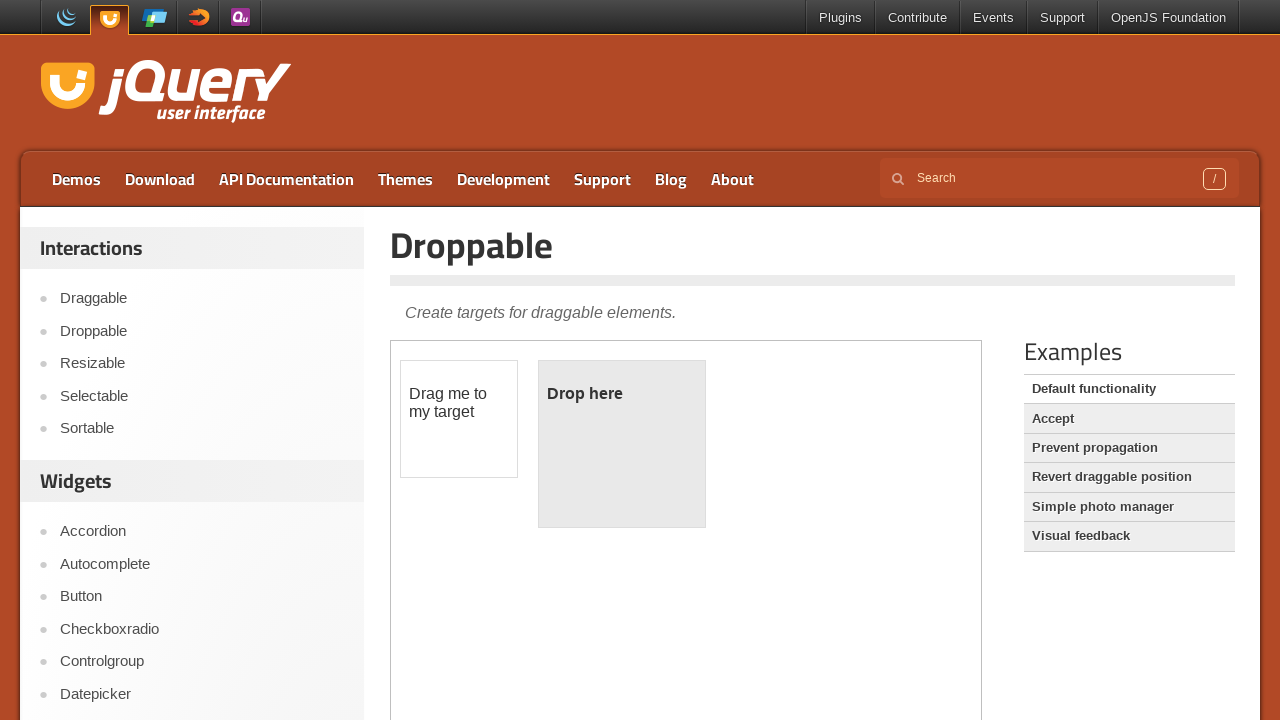

Located drop target destination element
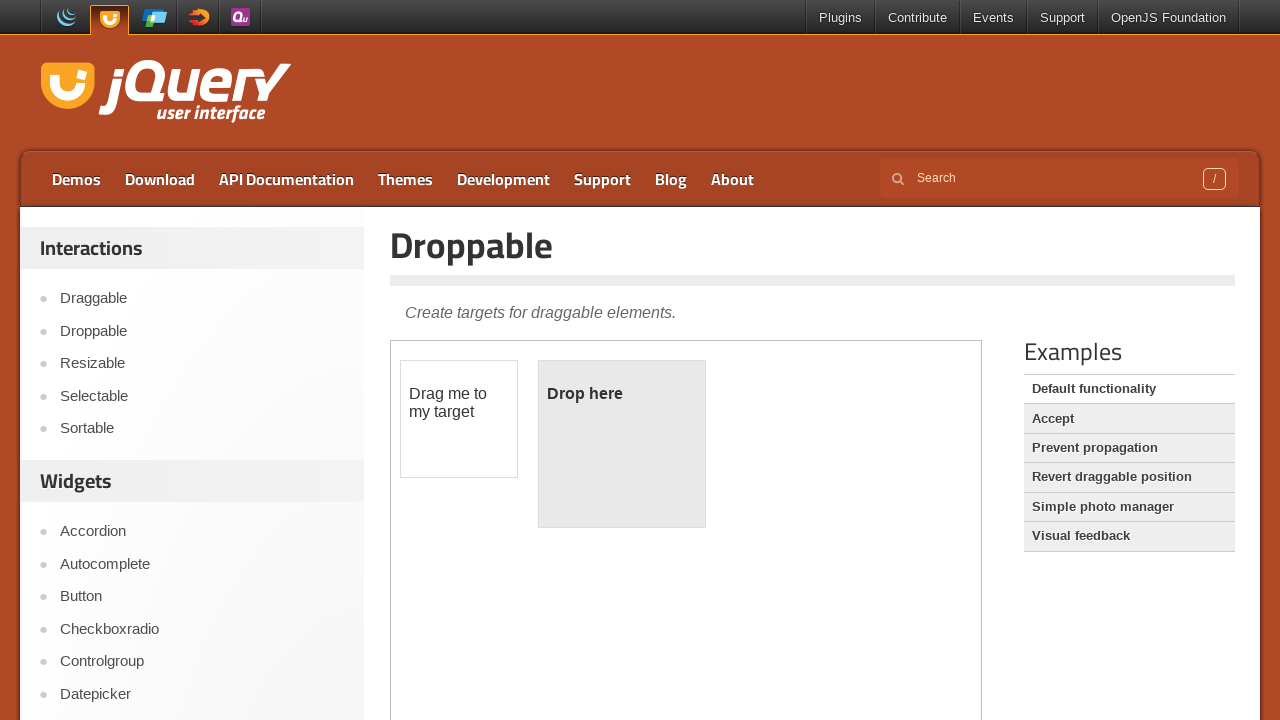

Dragged source element to destination drop target at (622, 444)
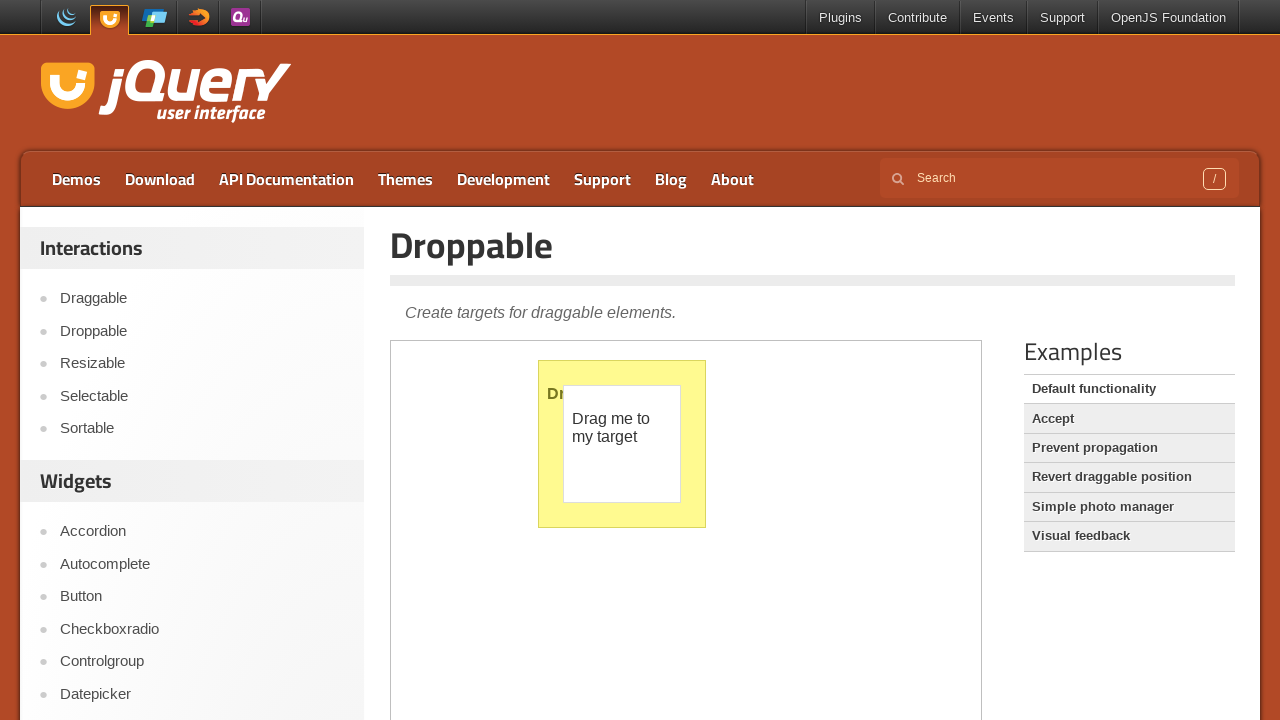

Drop target paragraph element loaded, confirming successful drag and drop
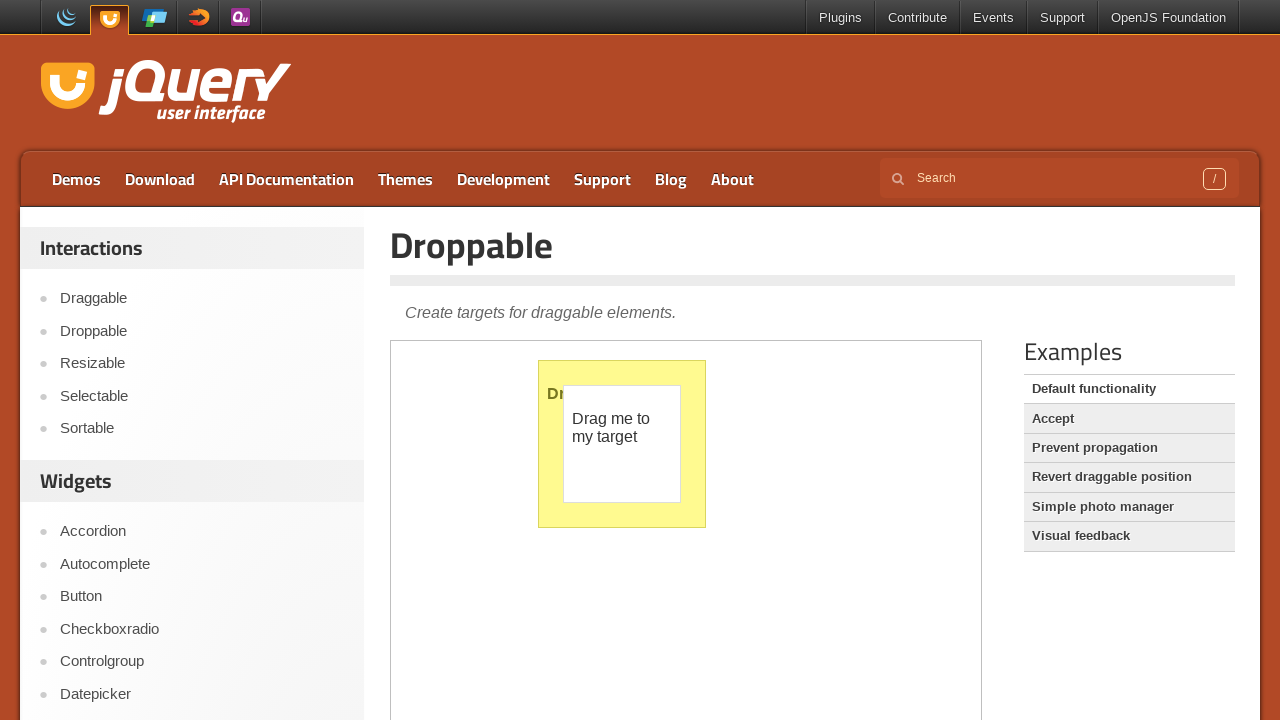

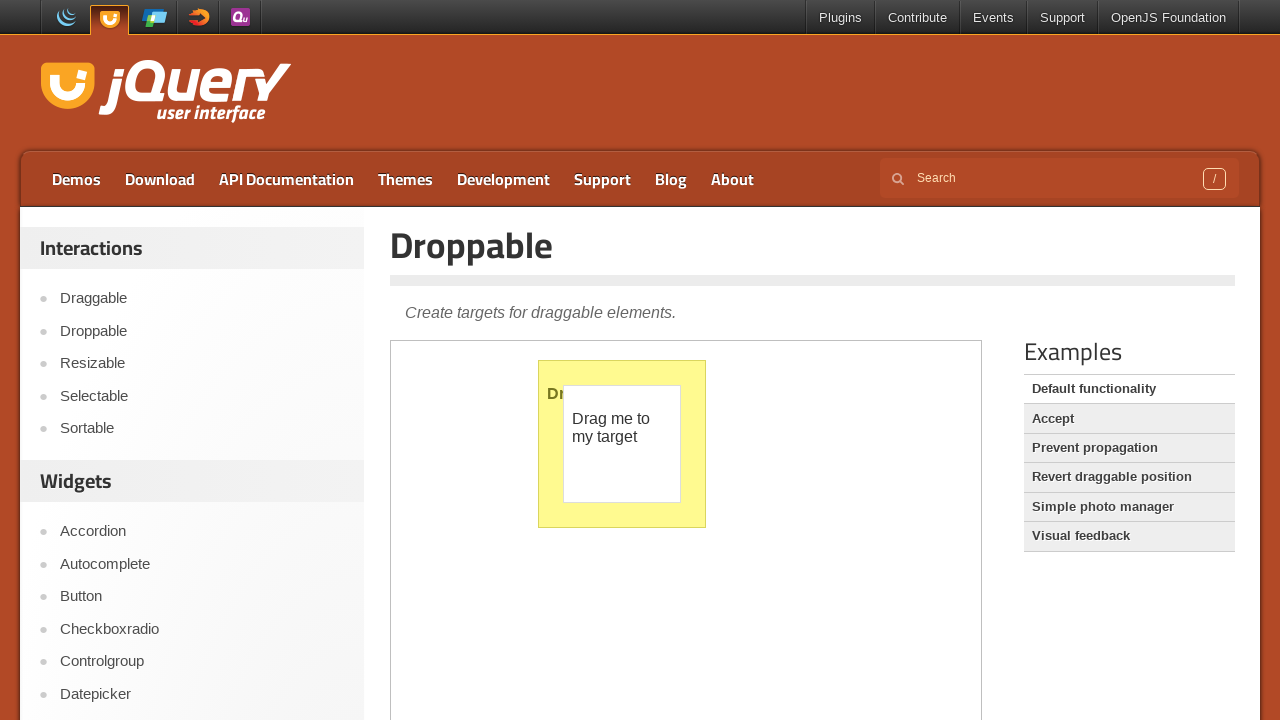